Tests drag and drop functionality by dragging an image element into a target box on a demo page

Starting URL: https://formy-project.herokuapp.com/dragdrop

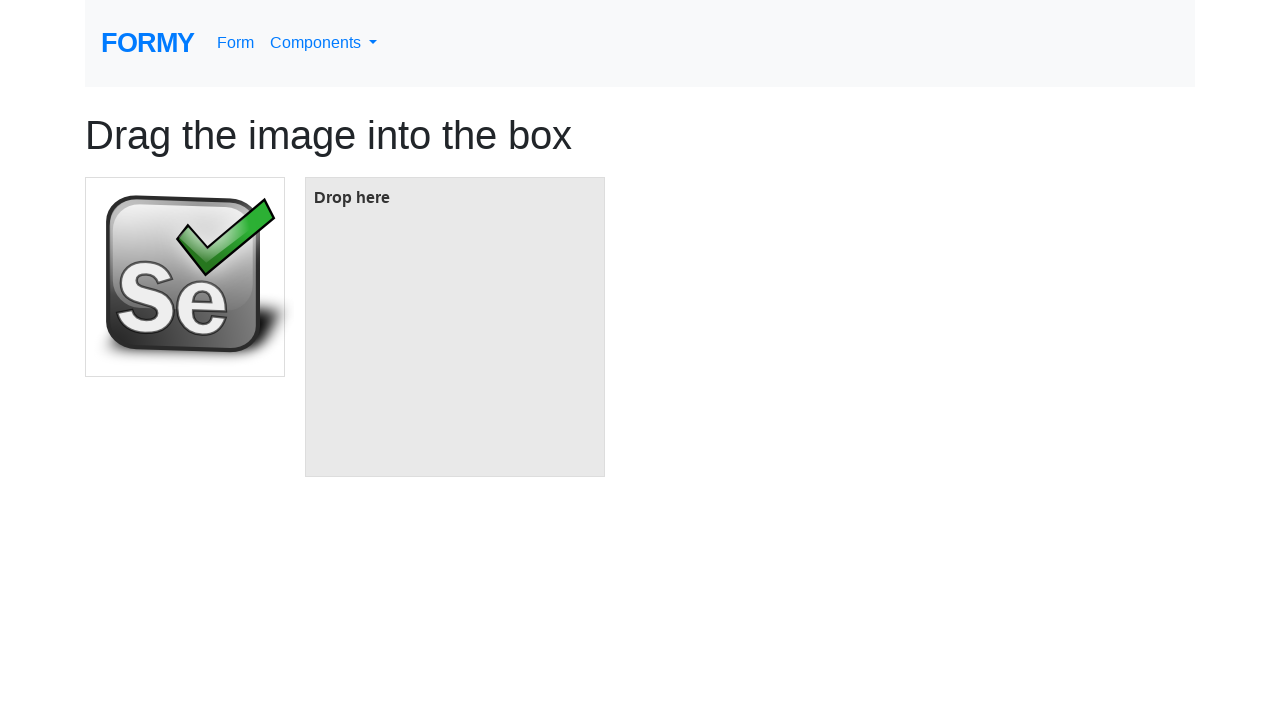

Navigated to drag and drop demo page
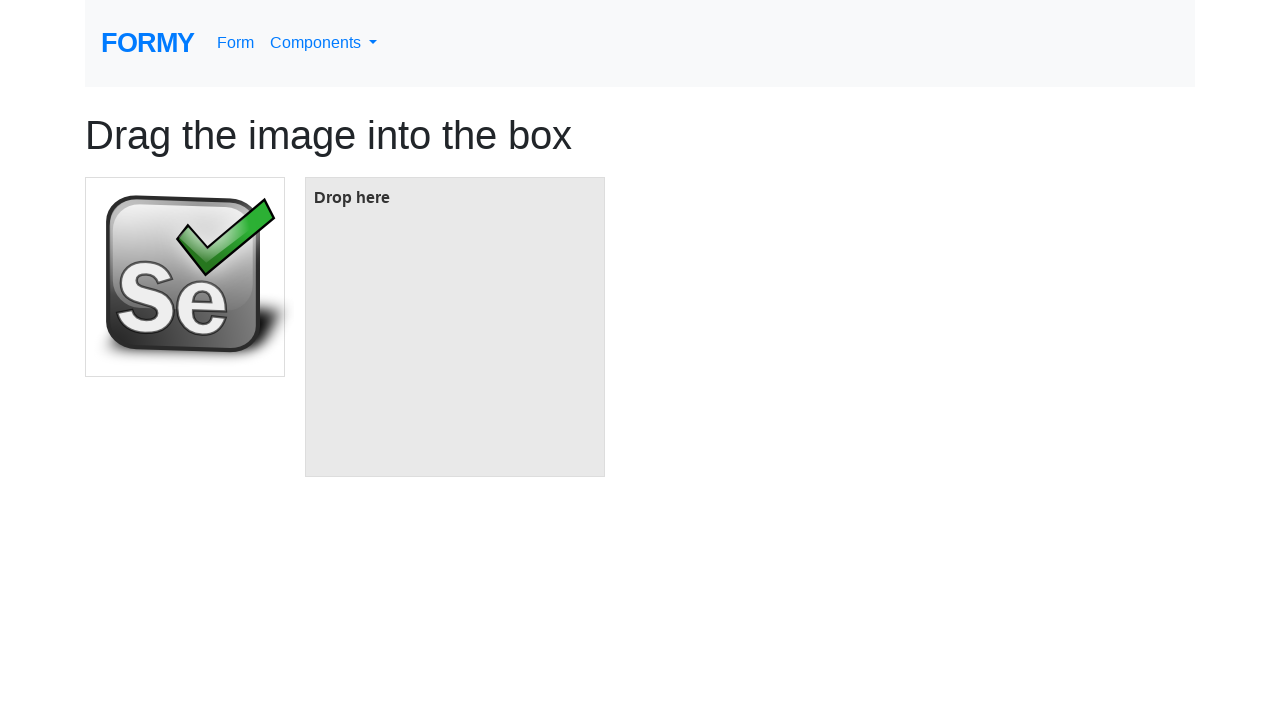

Located the image element to drag
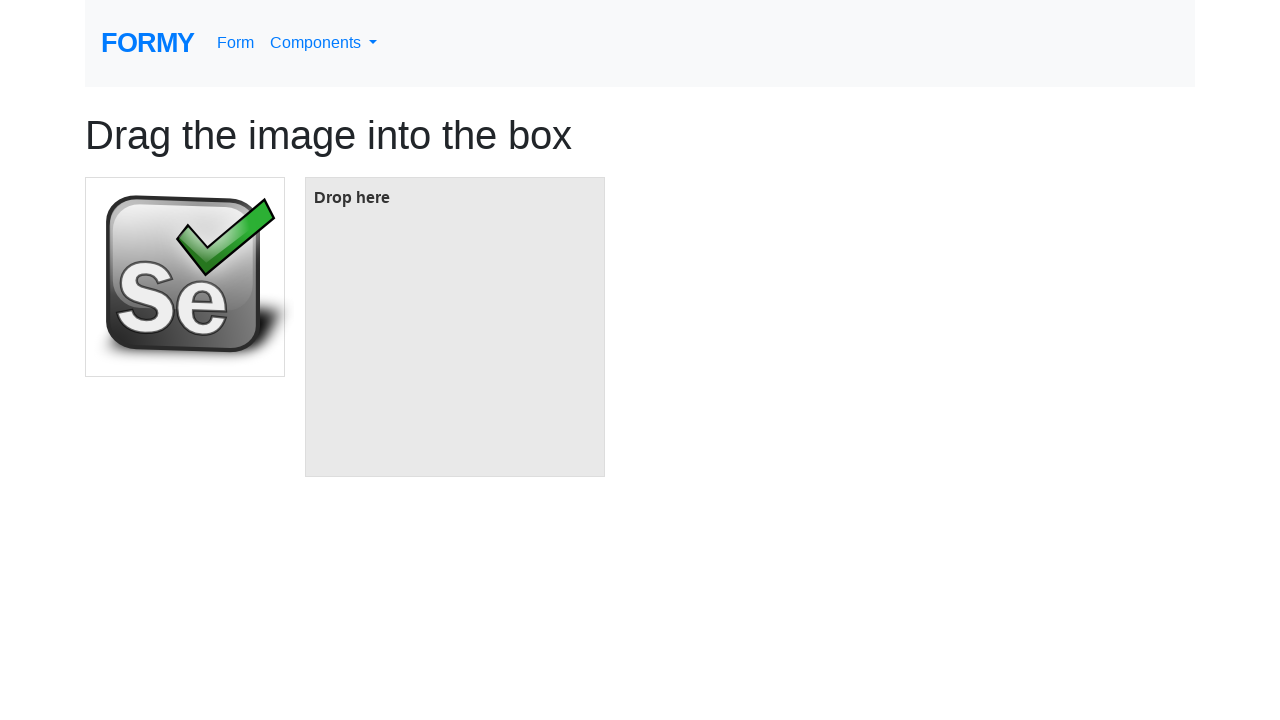

Located the target box element
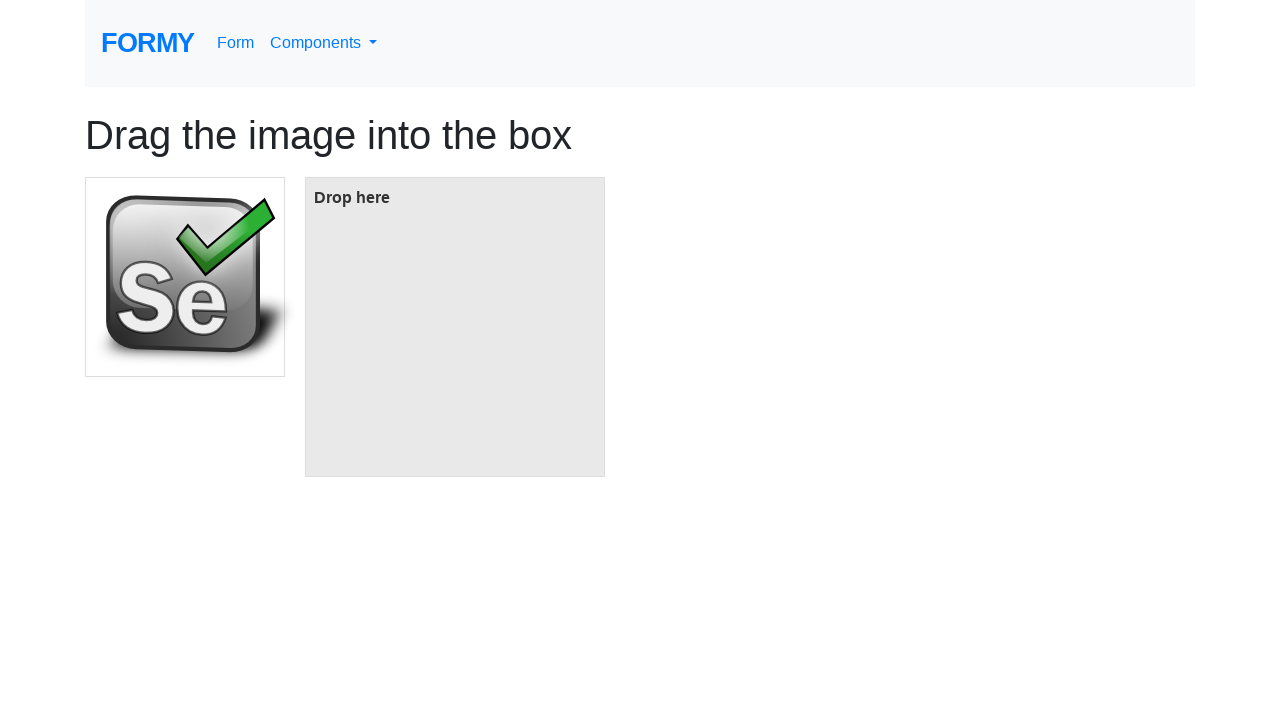

Dragged image element into target box at (455, 327)
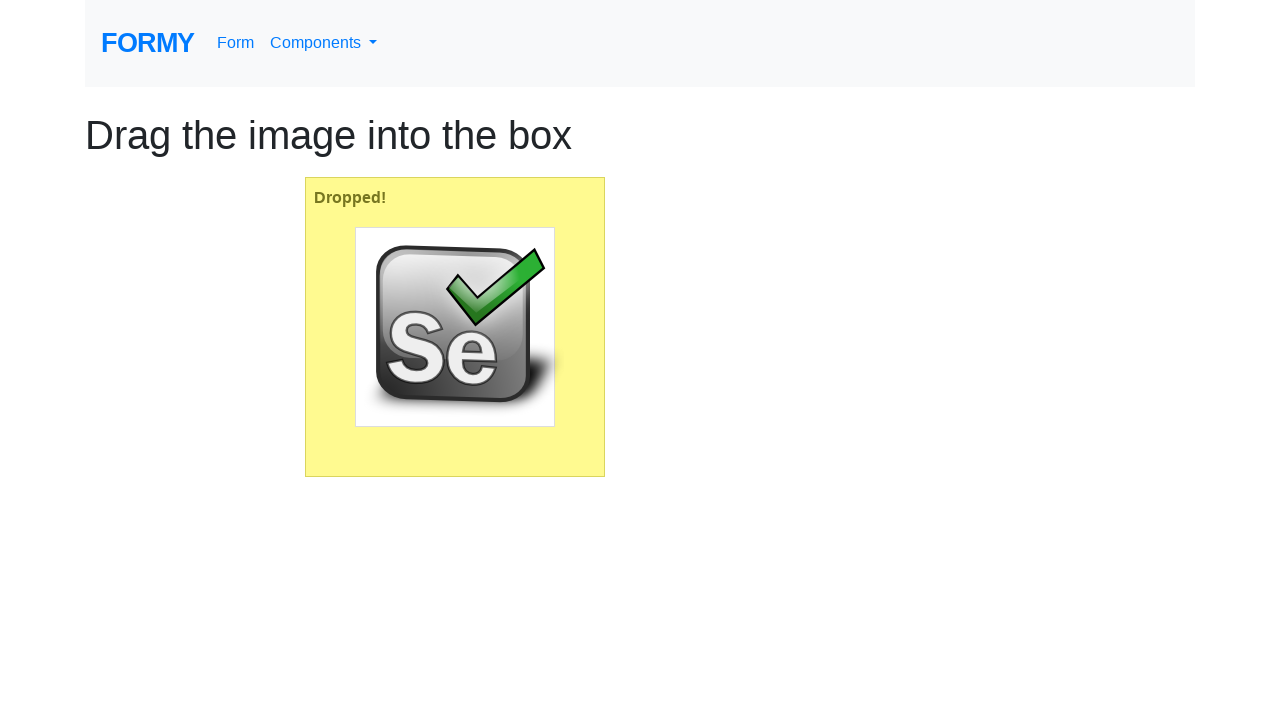

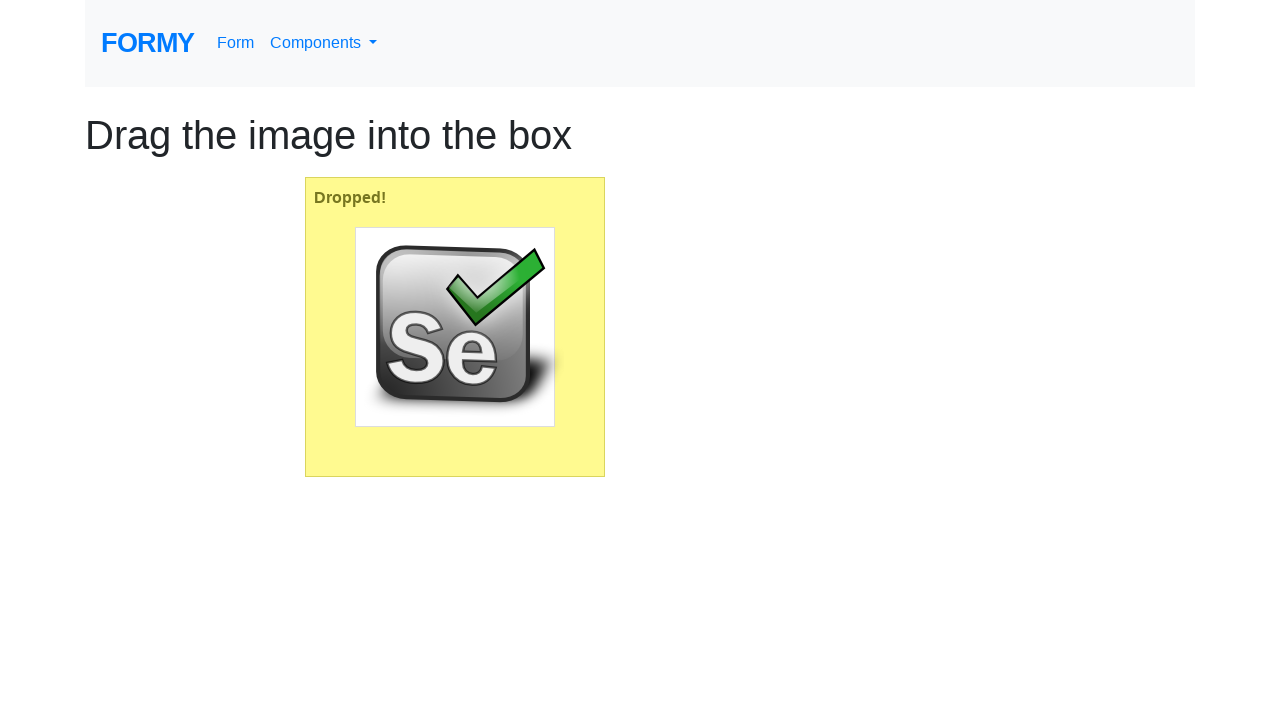